Navigates to NOAA-15 satellite passes page and verifies the passes table is displayed with highlighted rows

Starting URL: https://www.n2yo.com/passes/?s=25338

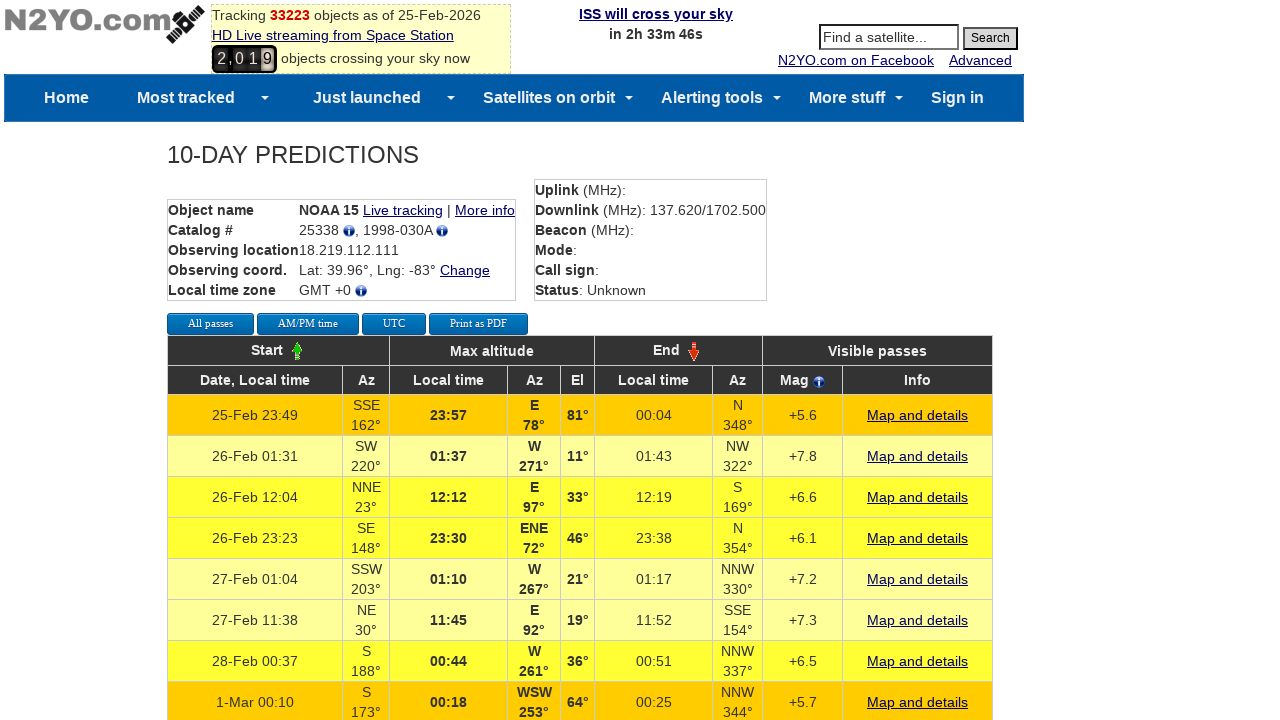

Waited for NOAA-15 passes table to load
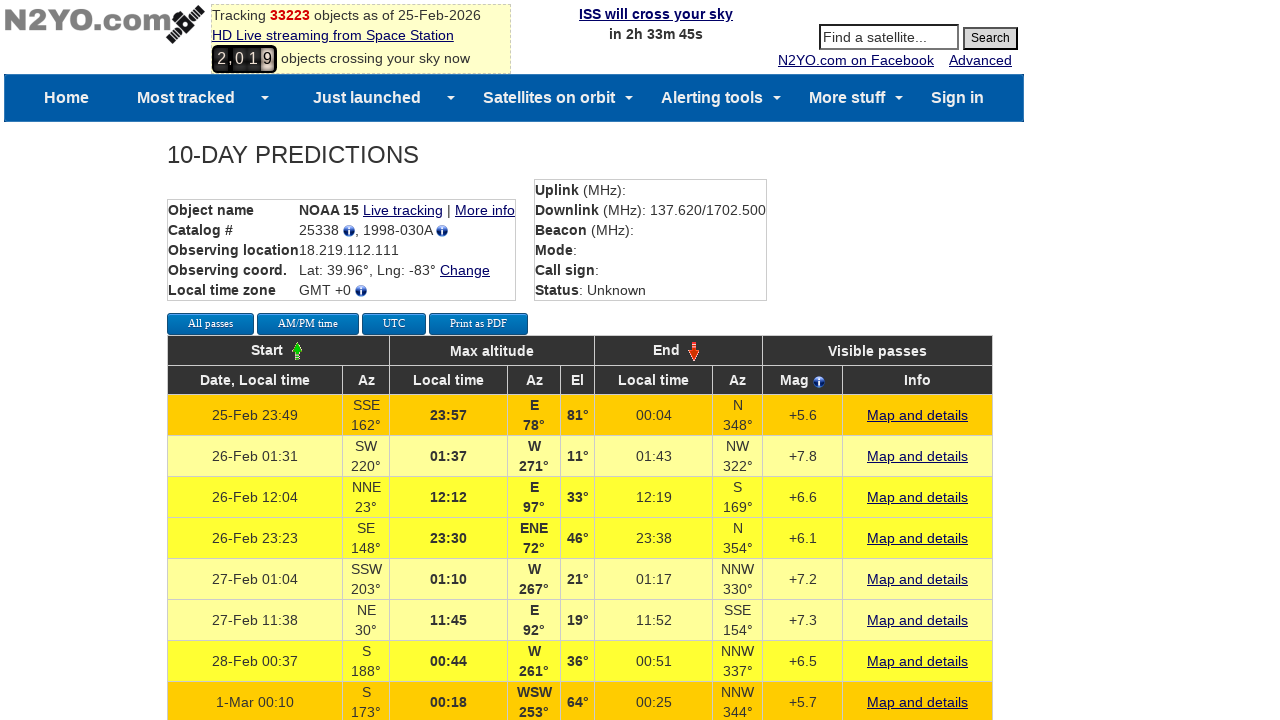

Retrieved all table rows from passes table
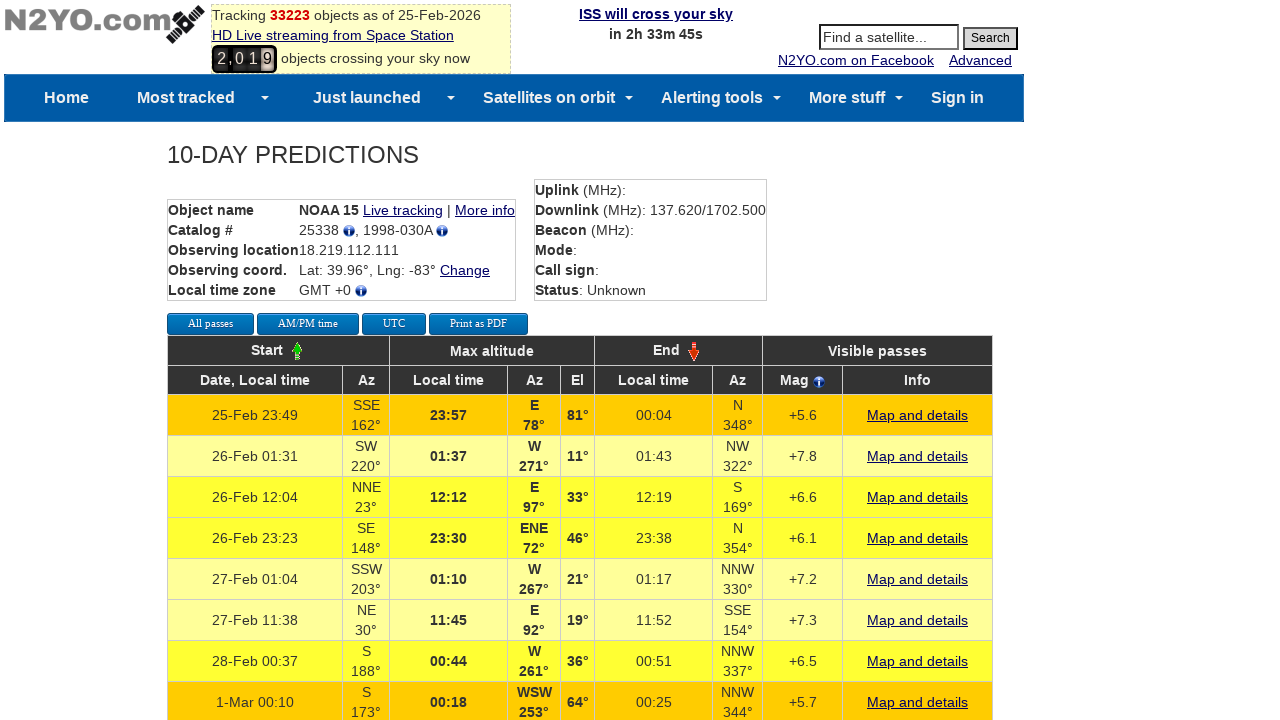

Checked background color of row 1
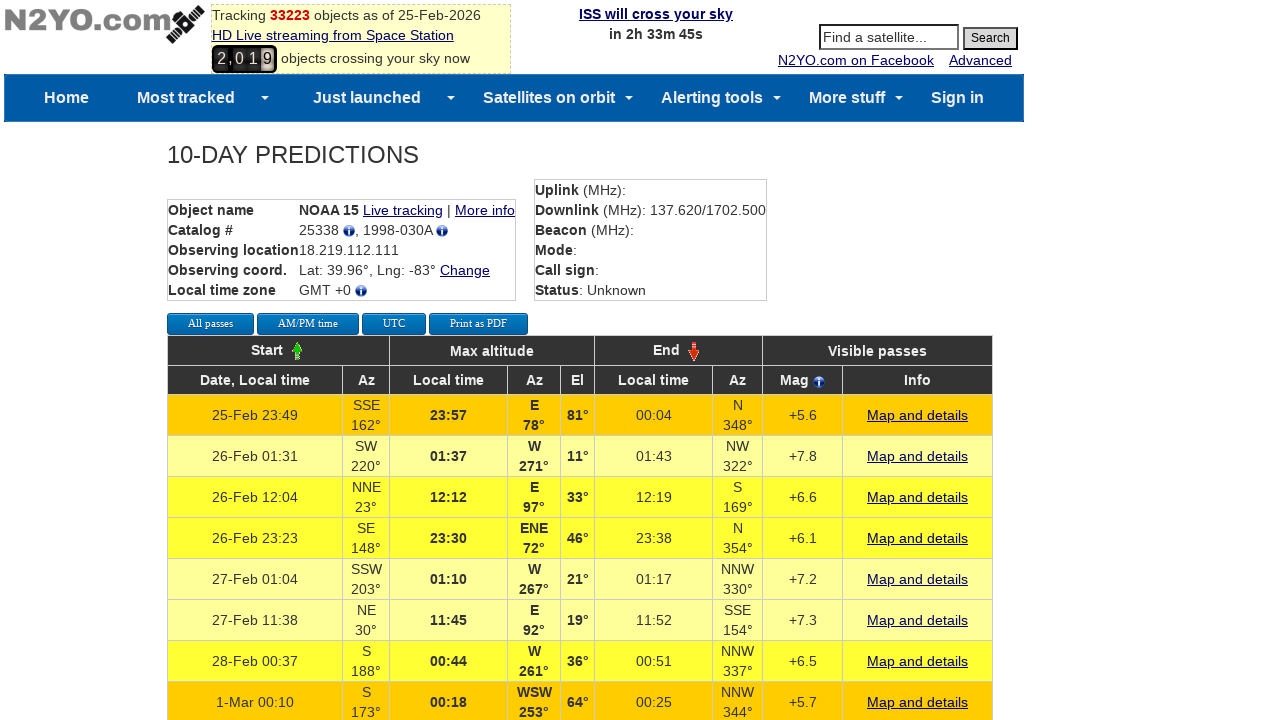

Verified highlighted row 1 has date/time cell
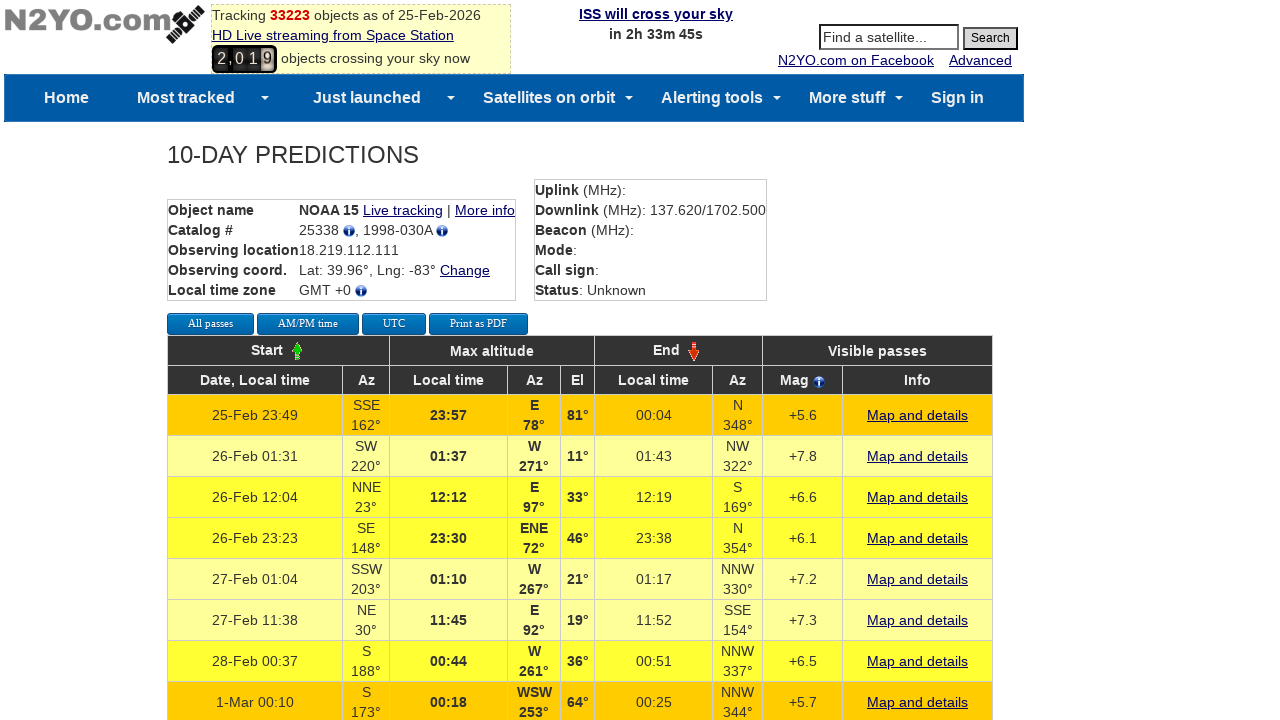

Checked background color of row 2
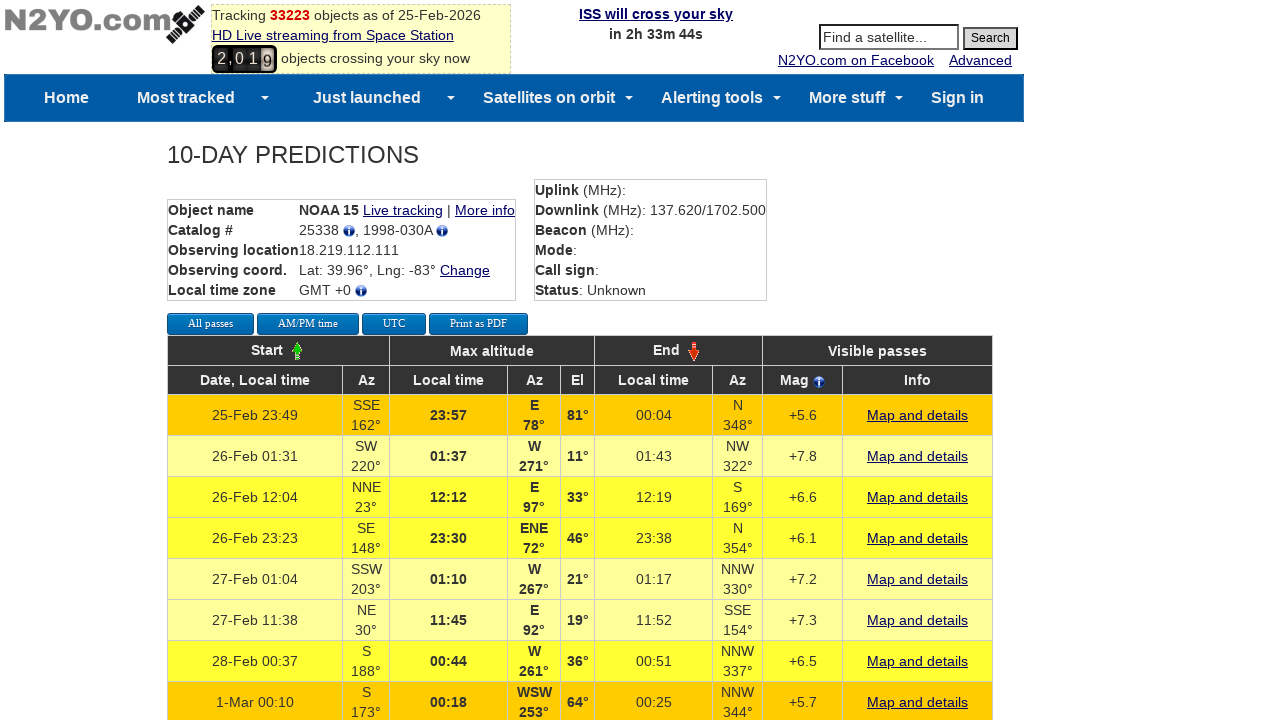

Checked background color of row 3
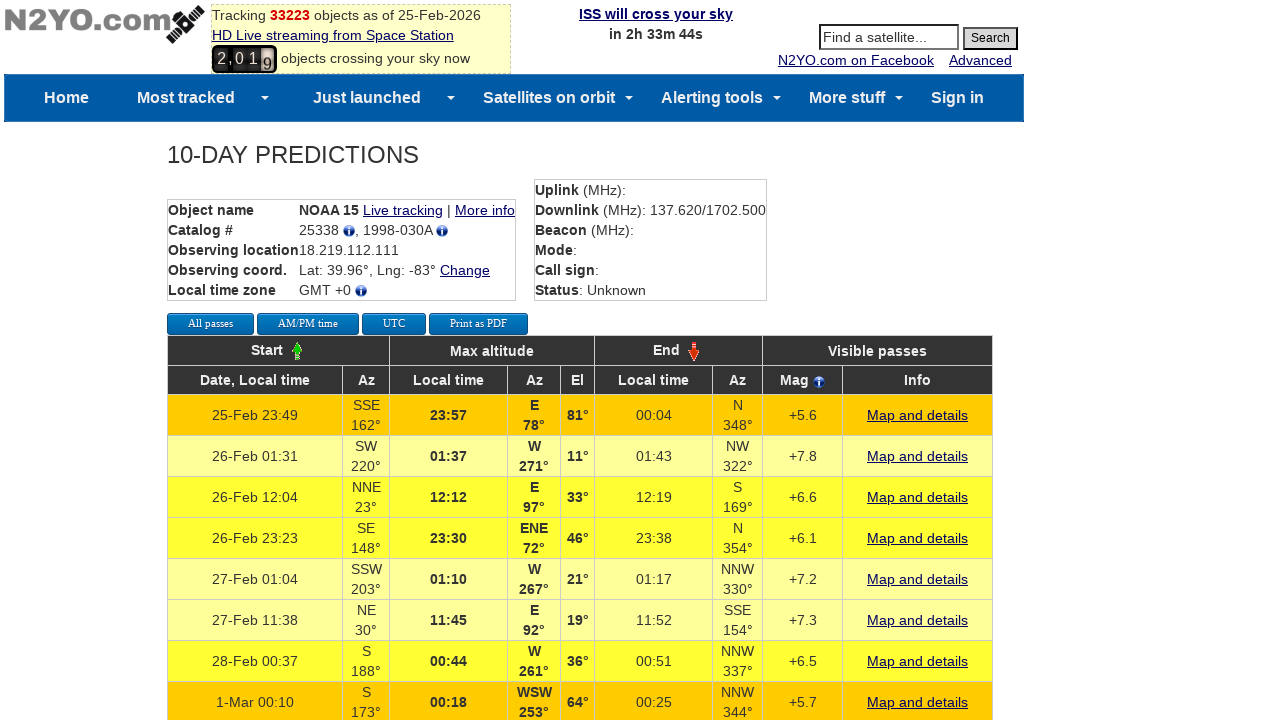

Checked background color of row 4
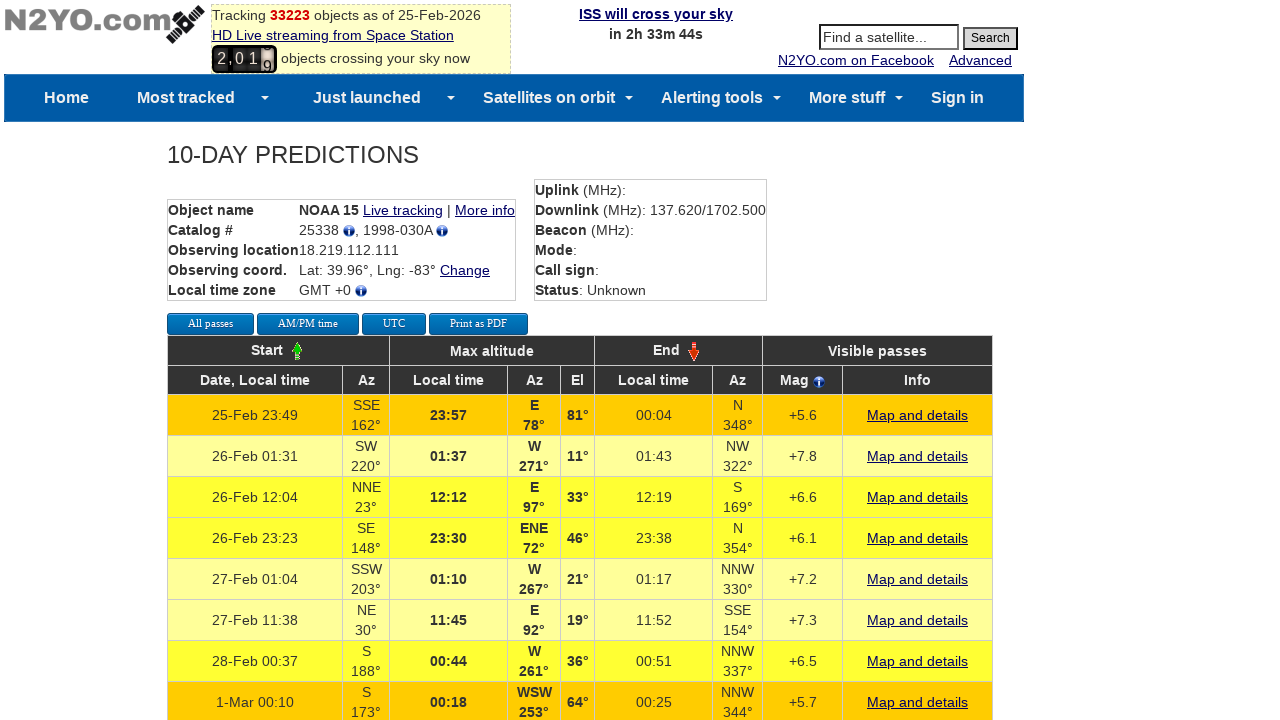

Checked background color of row 5
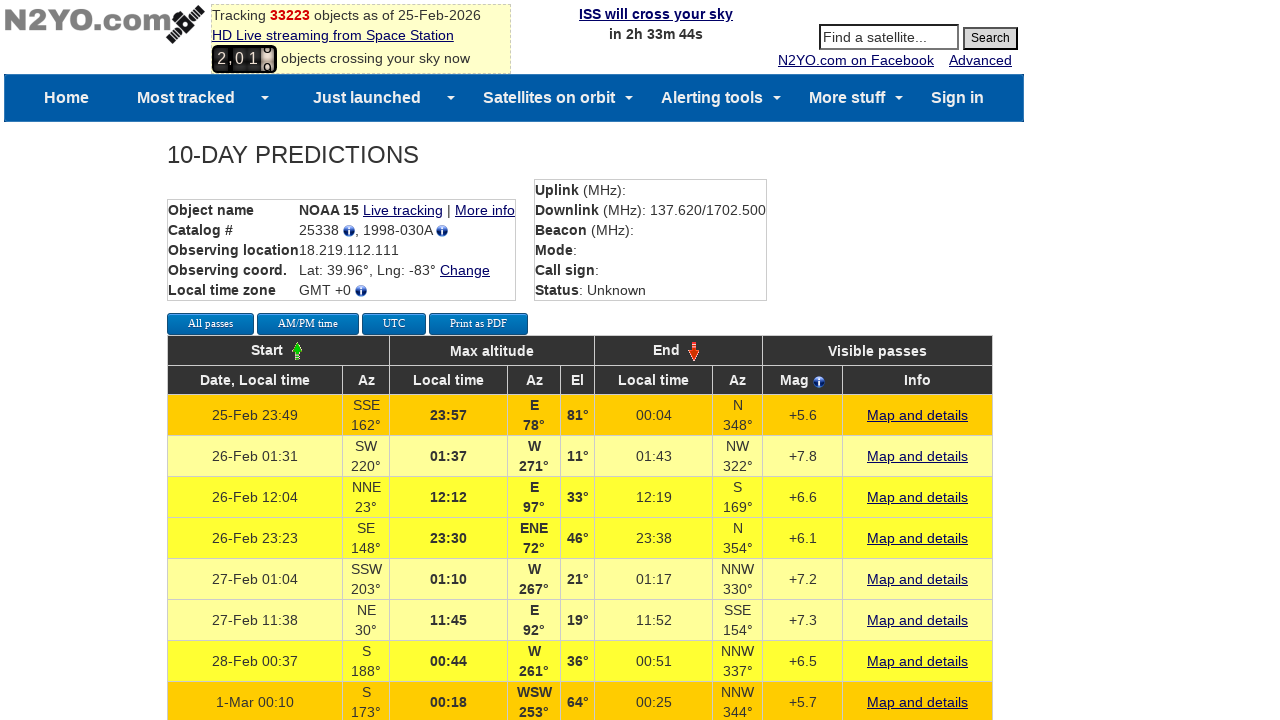

Checked background color of row 6
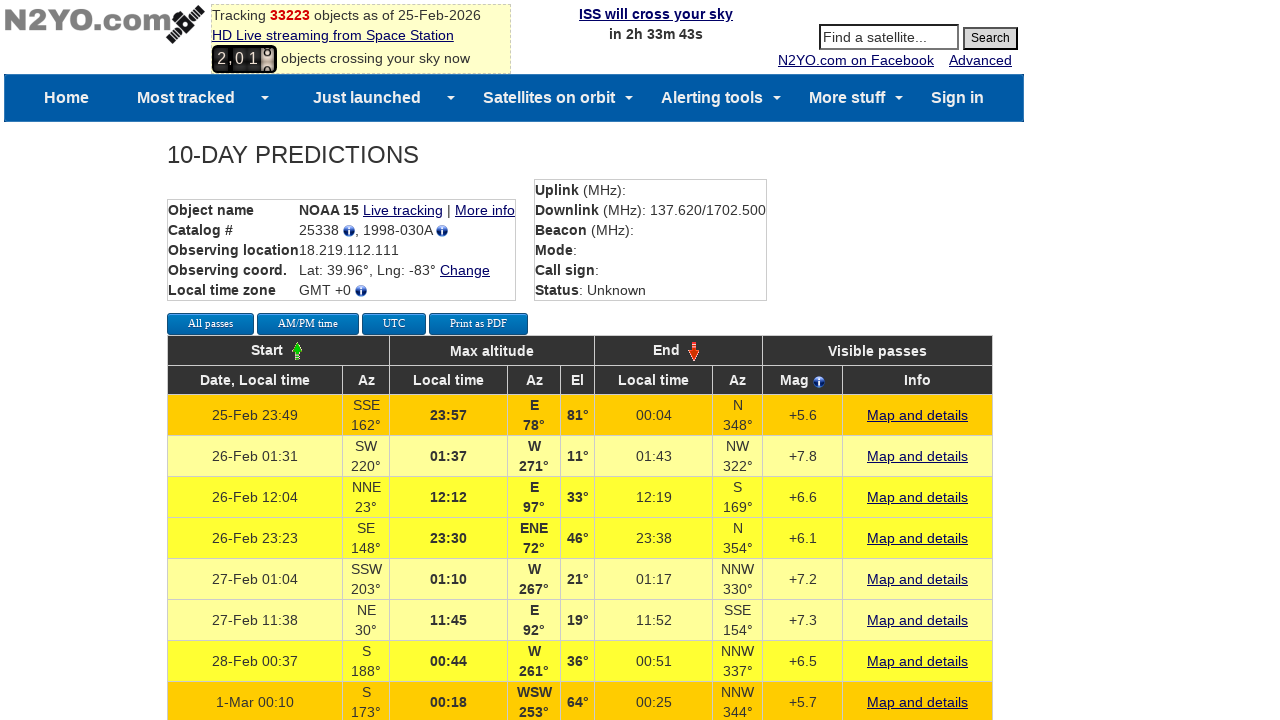

Checked background color of row 7
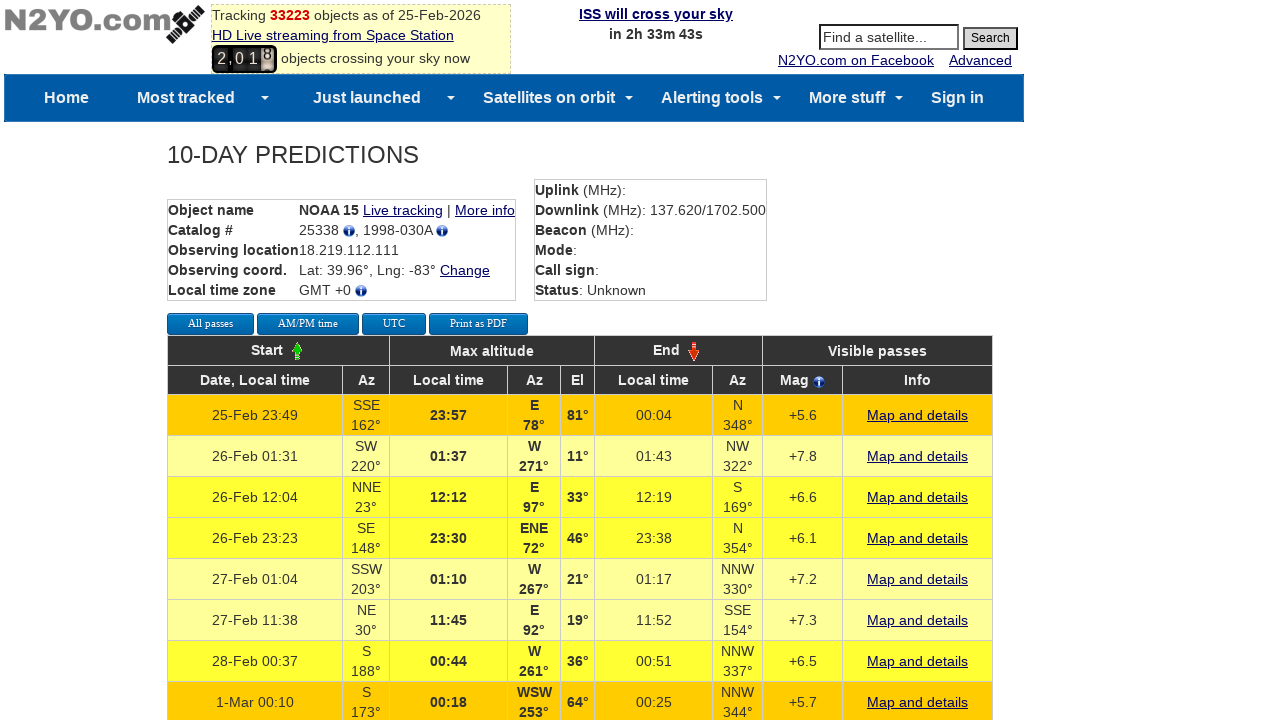

Checked background color of row 8
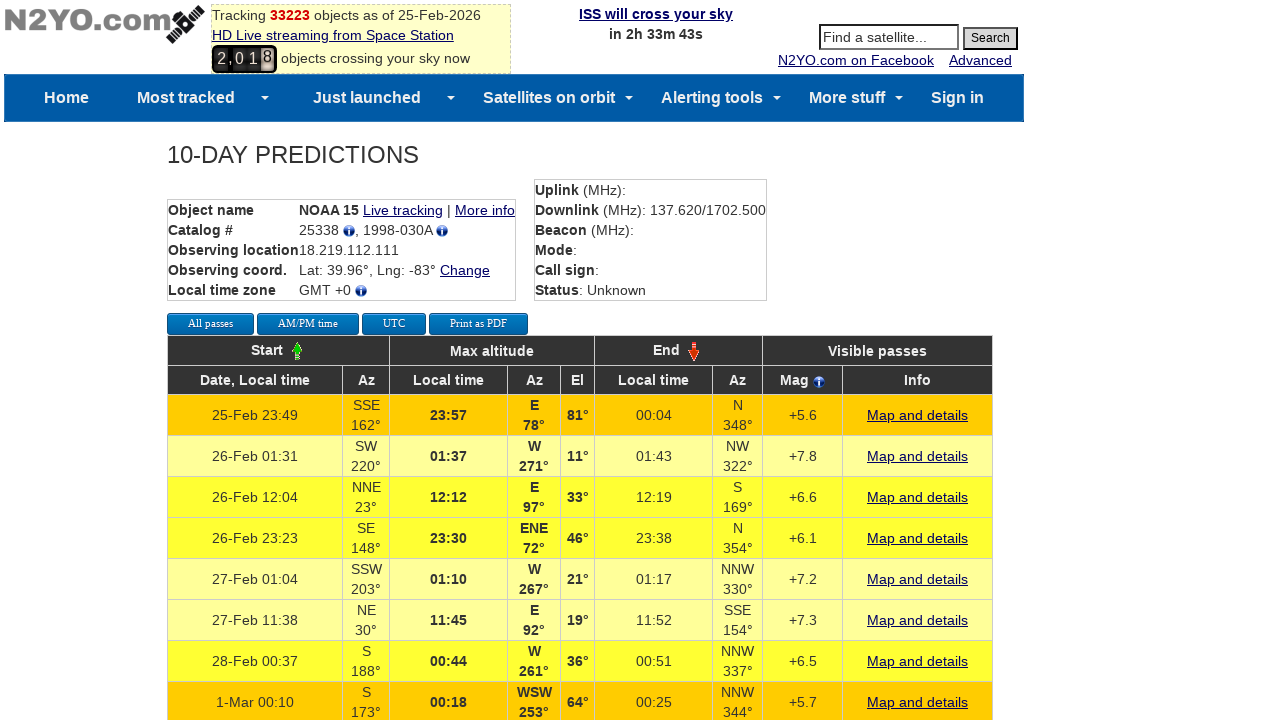

Verified highlighted row 8 has date/time cell
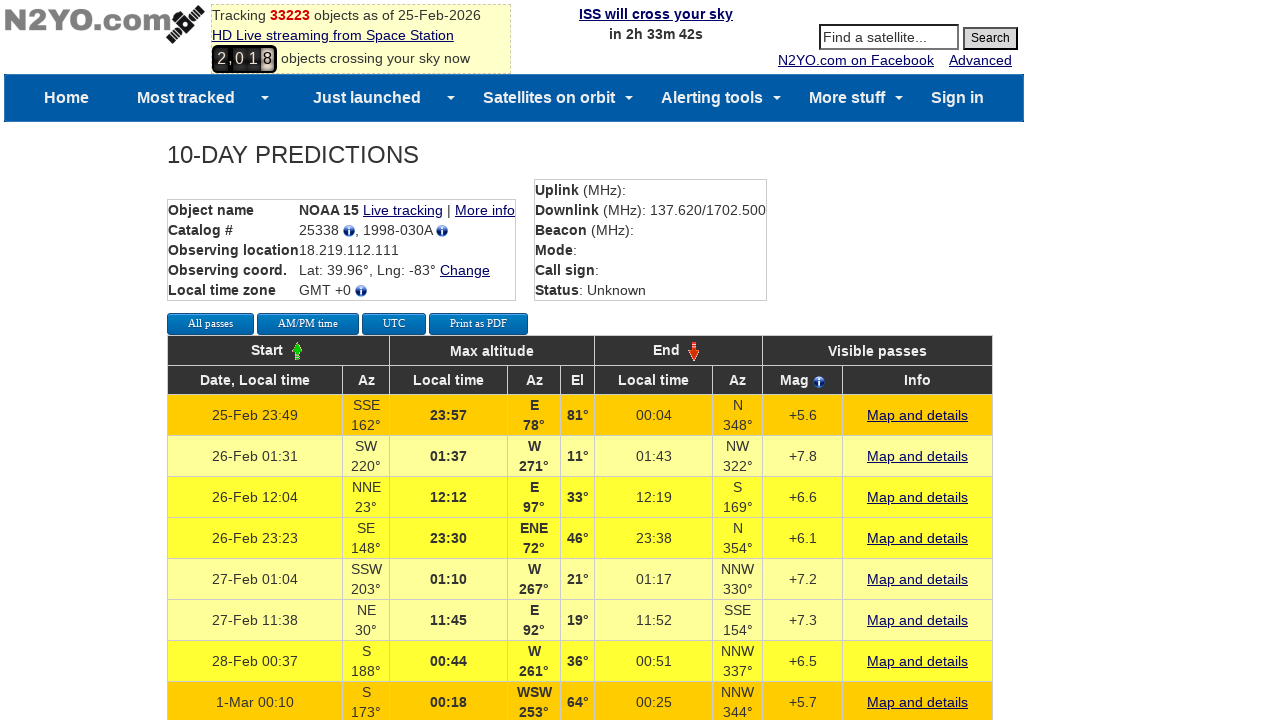

Checked background color of row 9
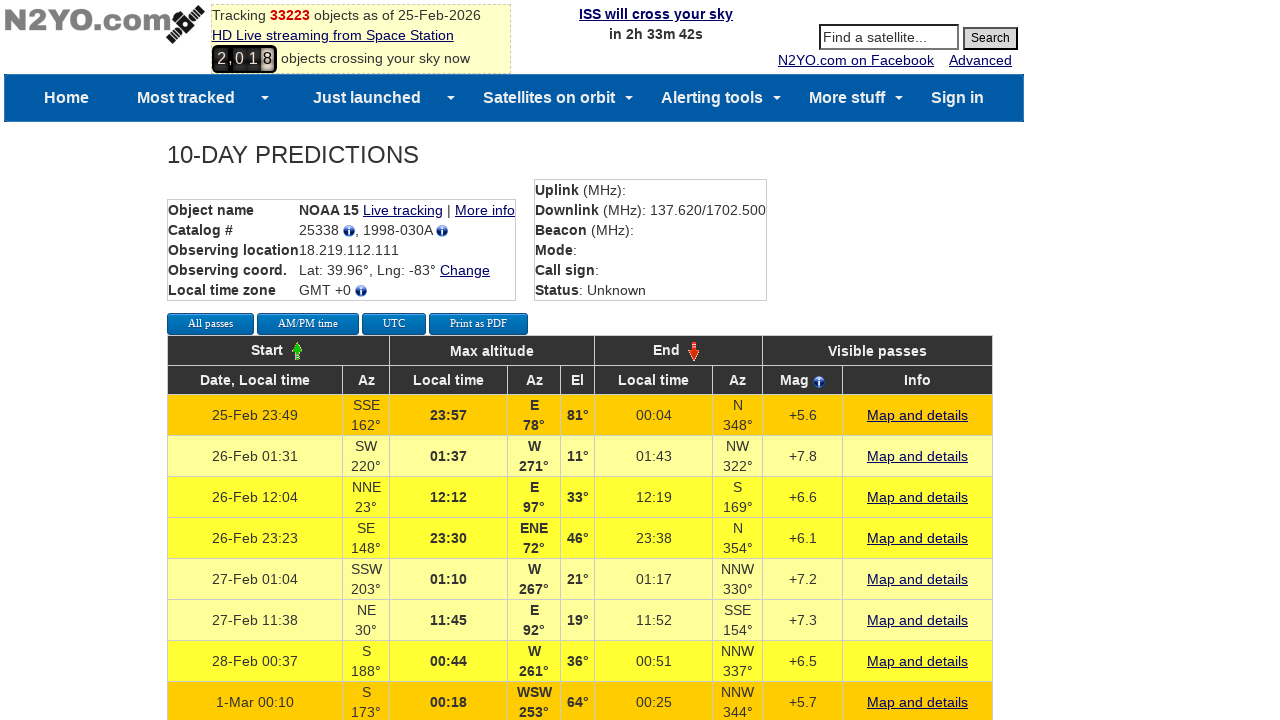

Verified highlighted row 9 has date/time cell
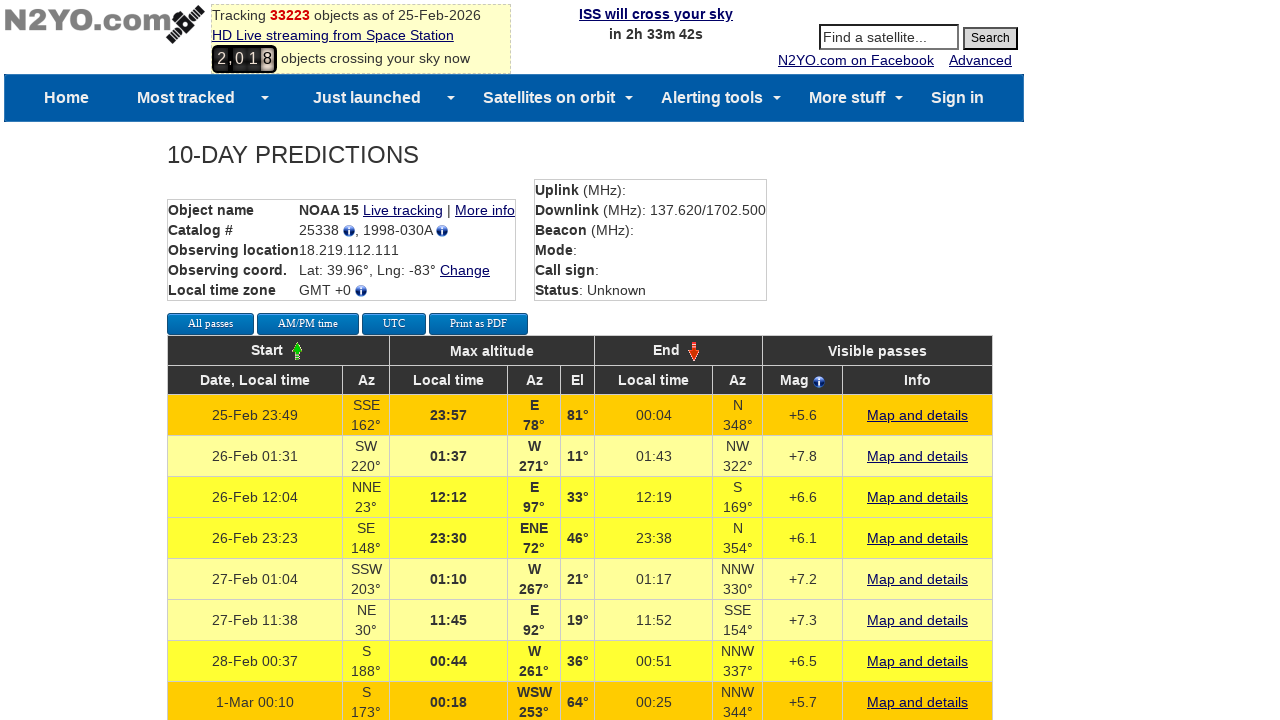

Checked background color of row 10
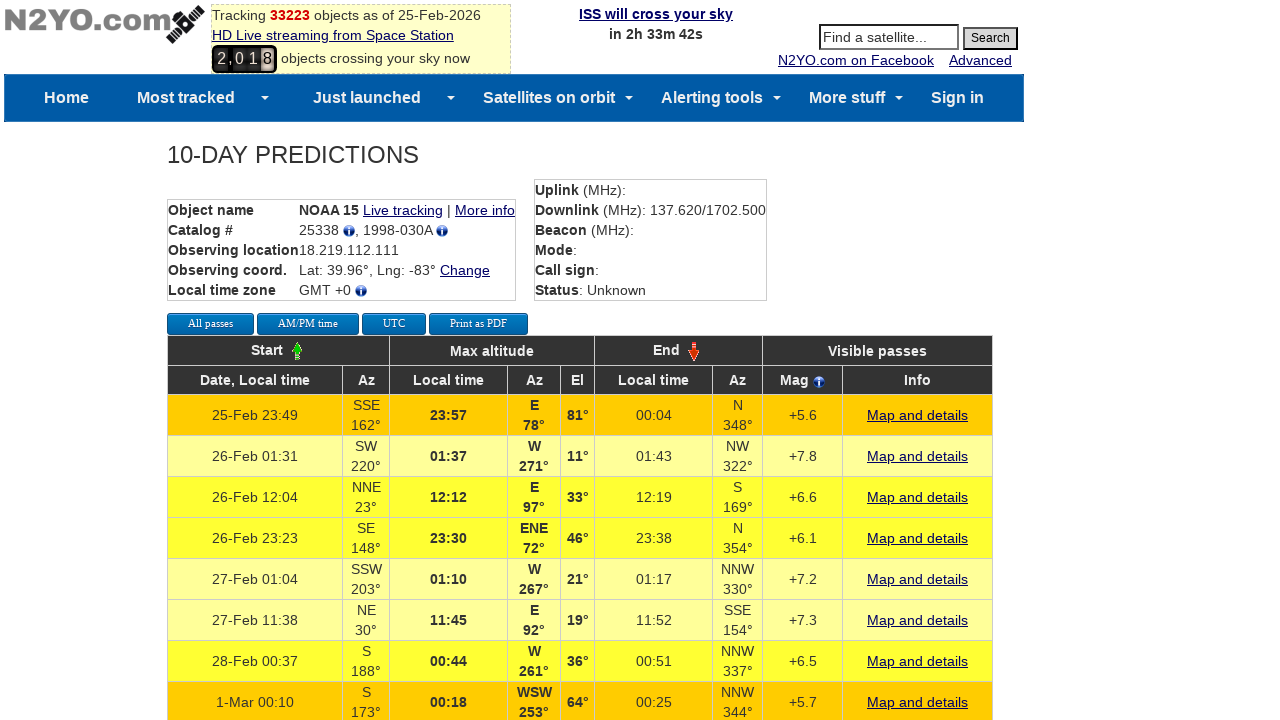

Checked background color of row 11
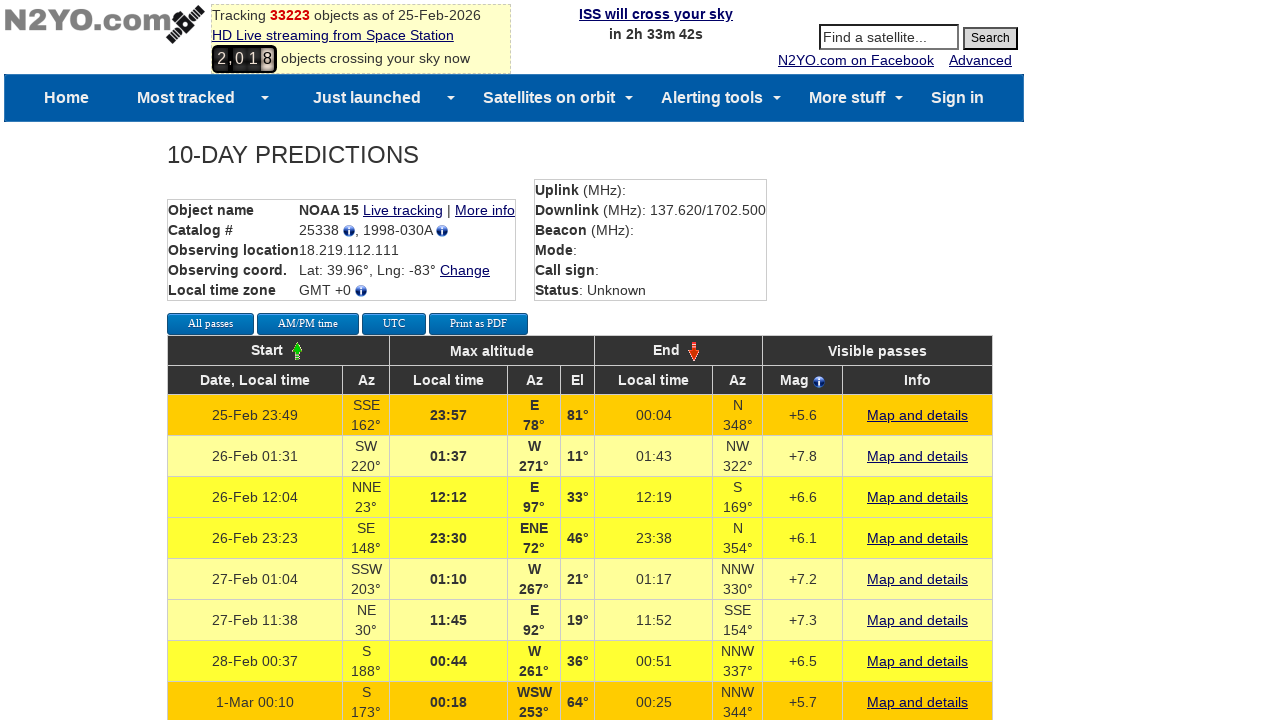

Checked background color of row 12
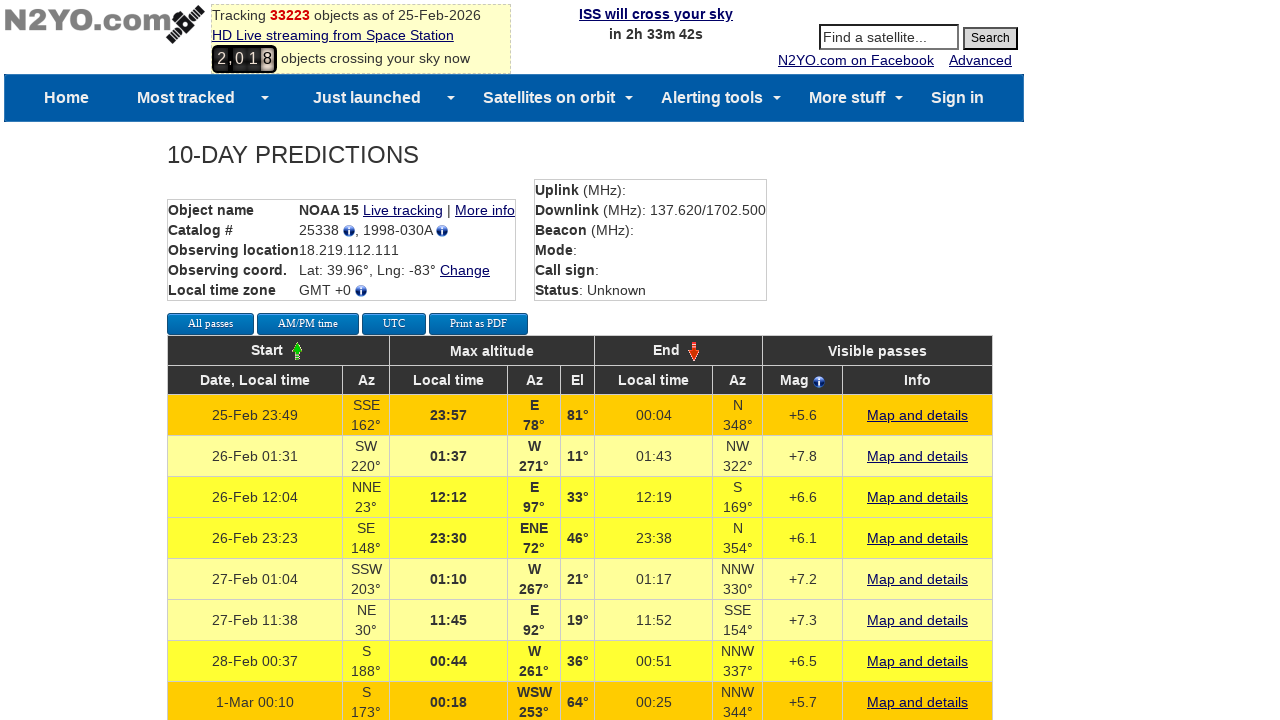

Checked background color of row 13
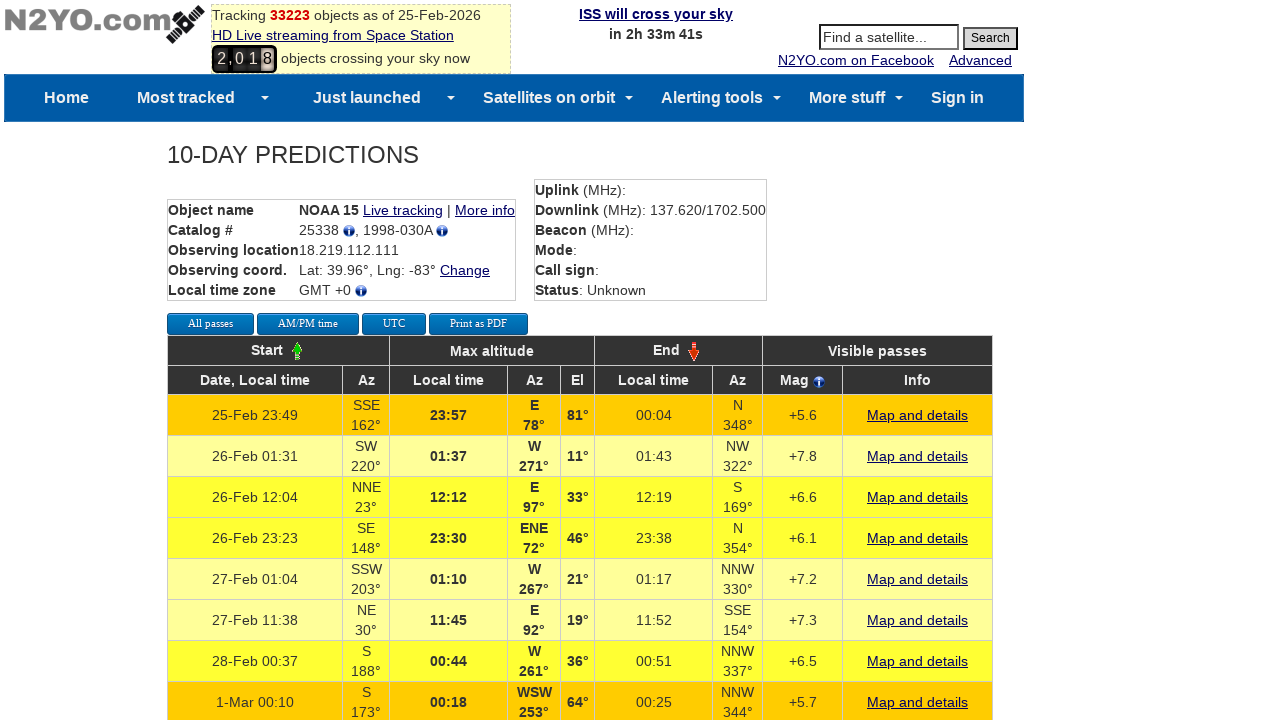

Checked background color of row 14
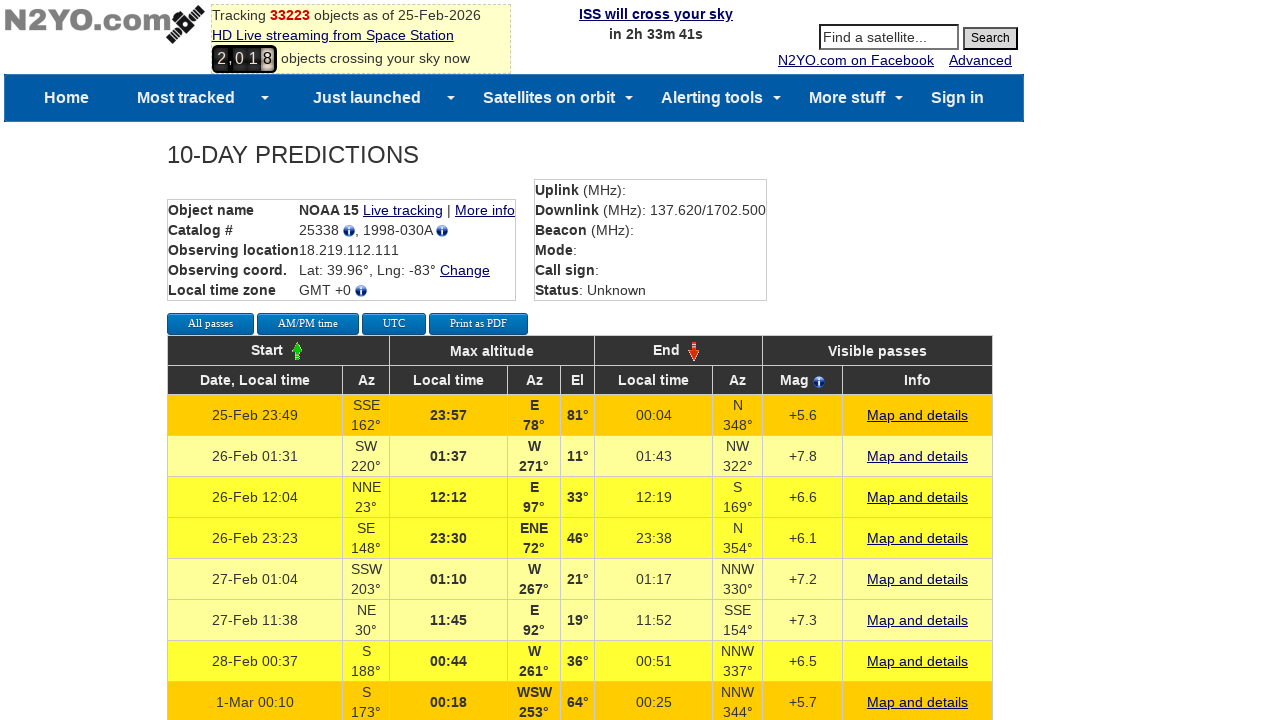

Checked background color of row 15
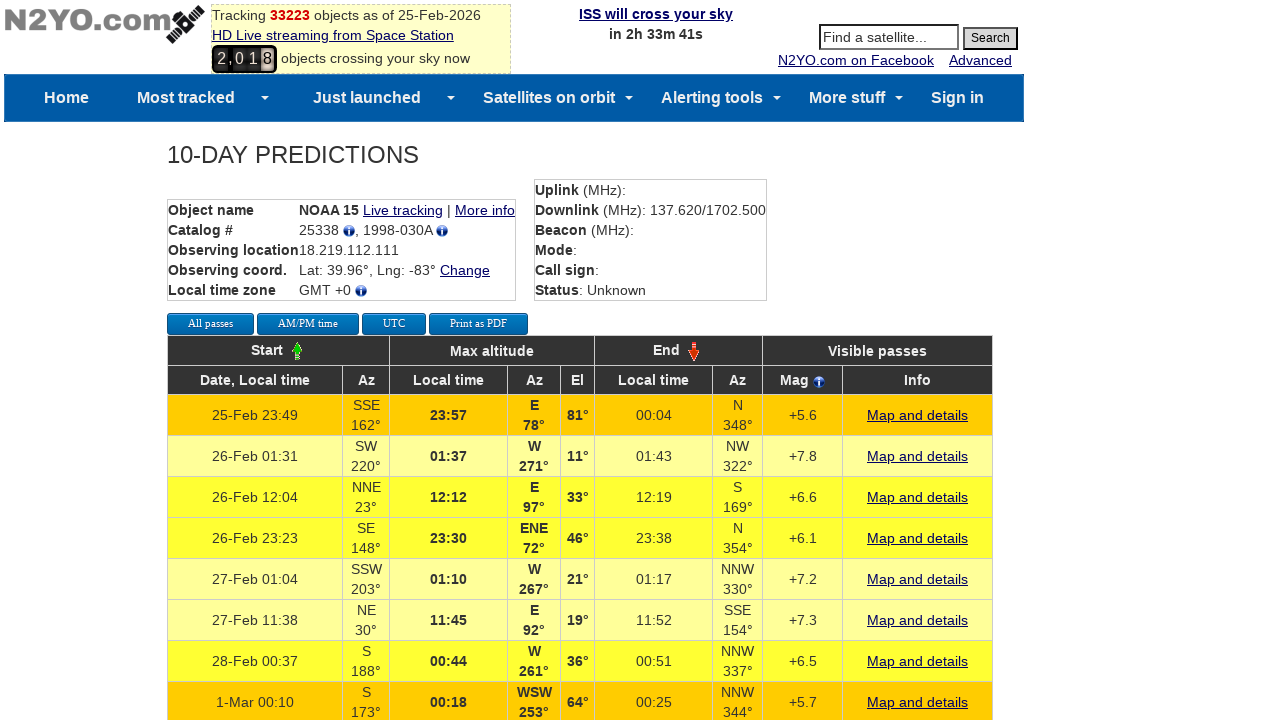

Checked background color of row 16
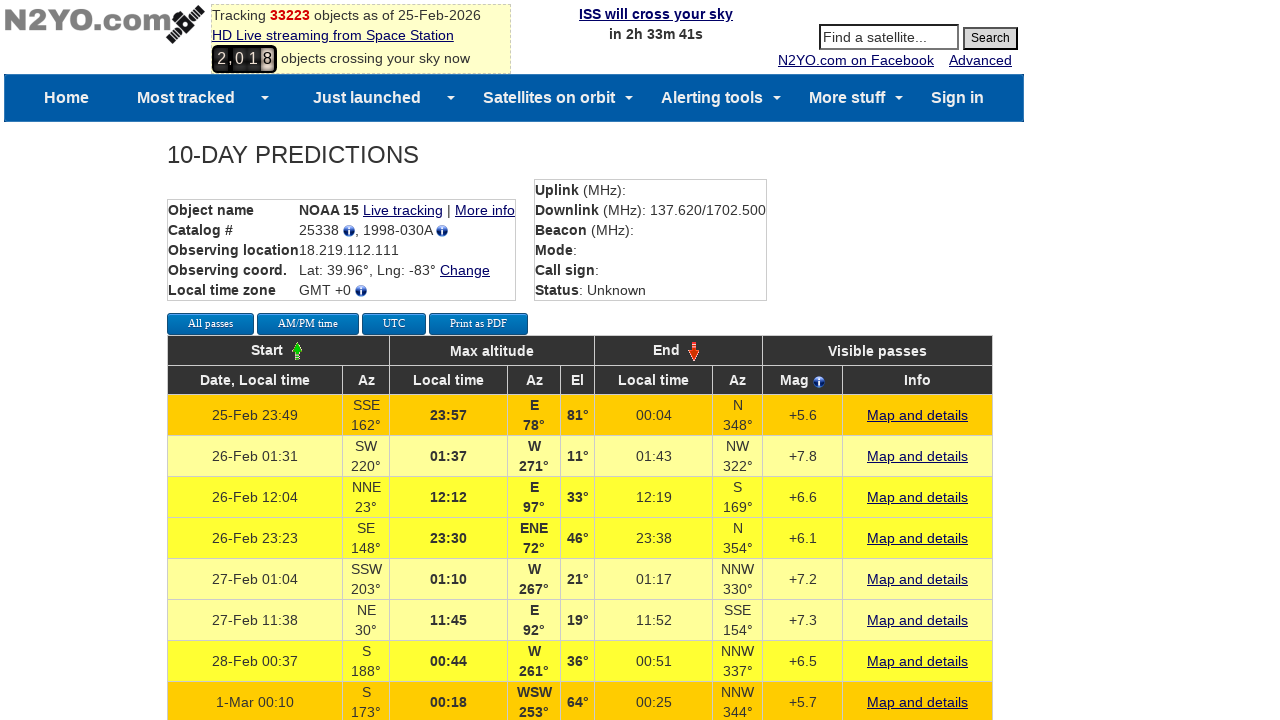

Verified highlighted row 16 has date/time cell
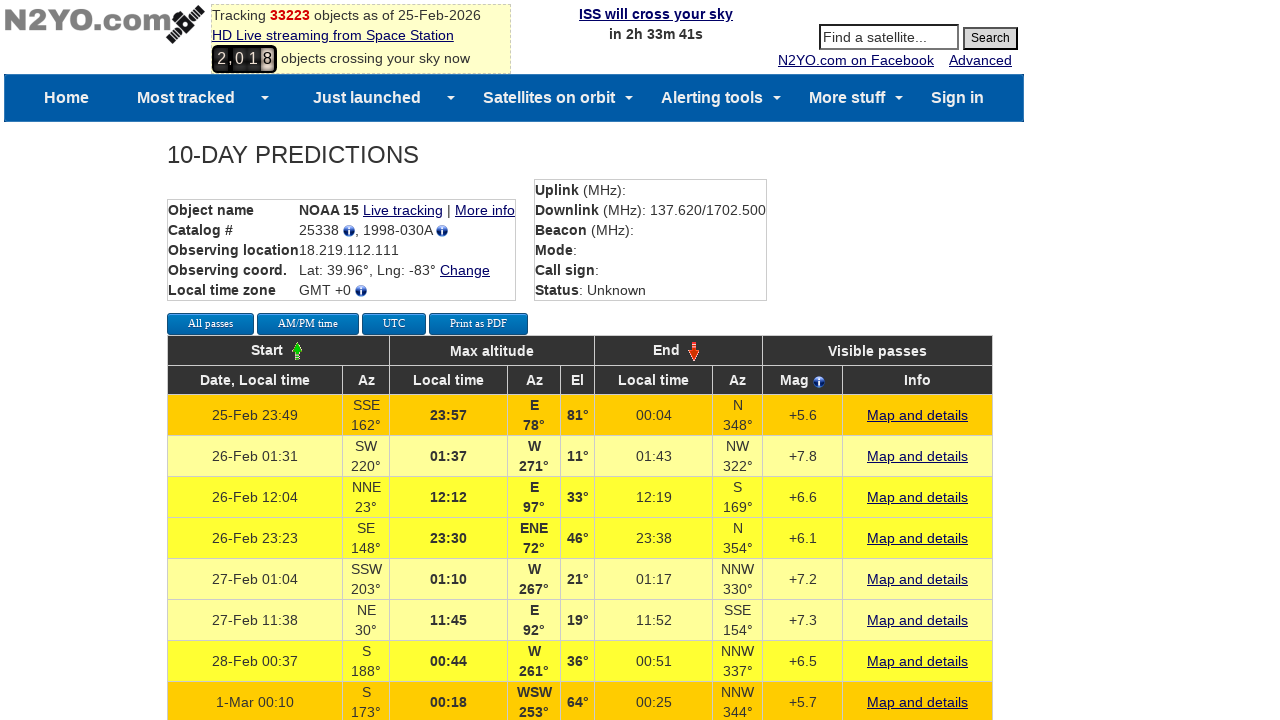

Checked background color of row 17
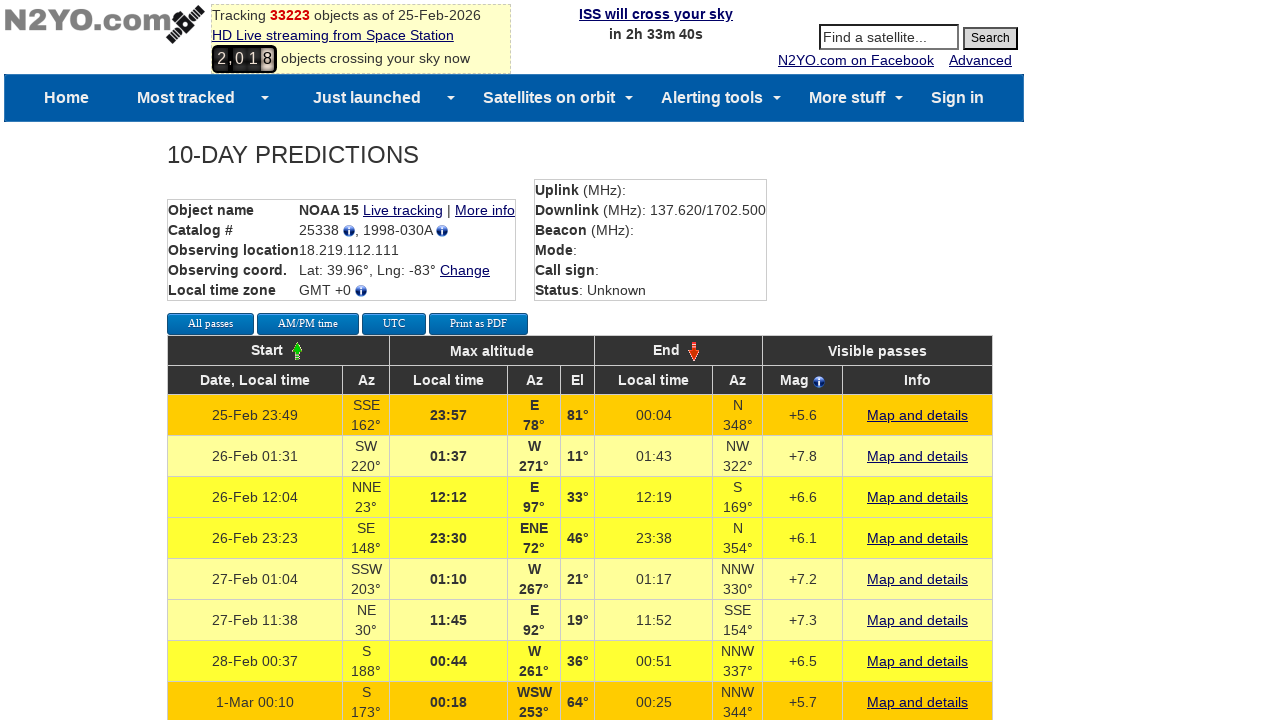

Verified highlighted row 17 has date/time cell
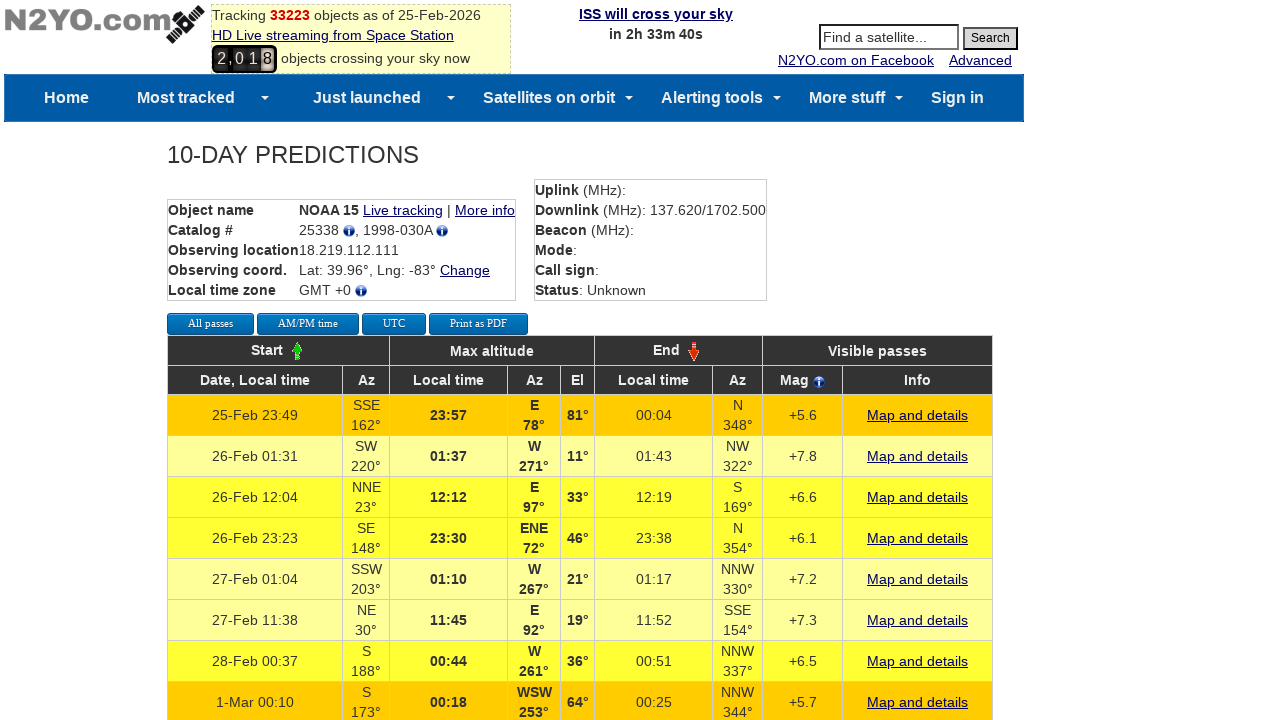

Checked background color of row 18
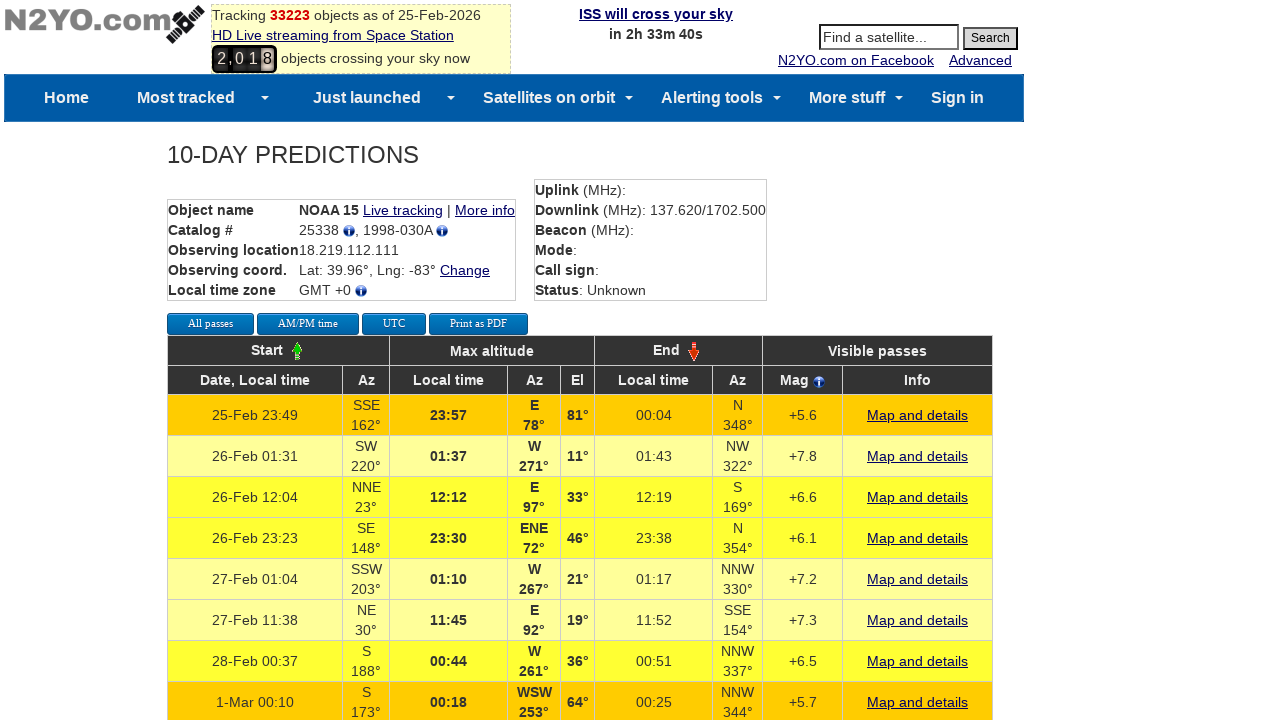

Checked background color of row 19
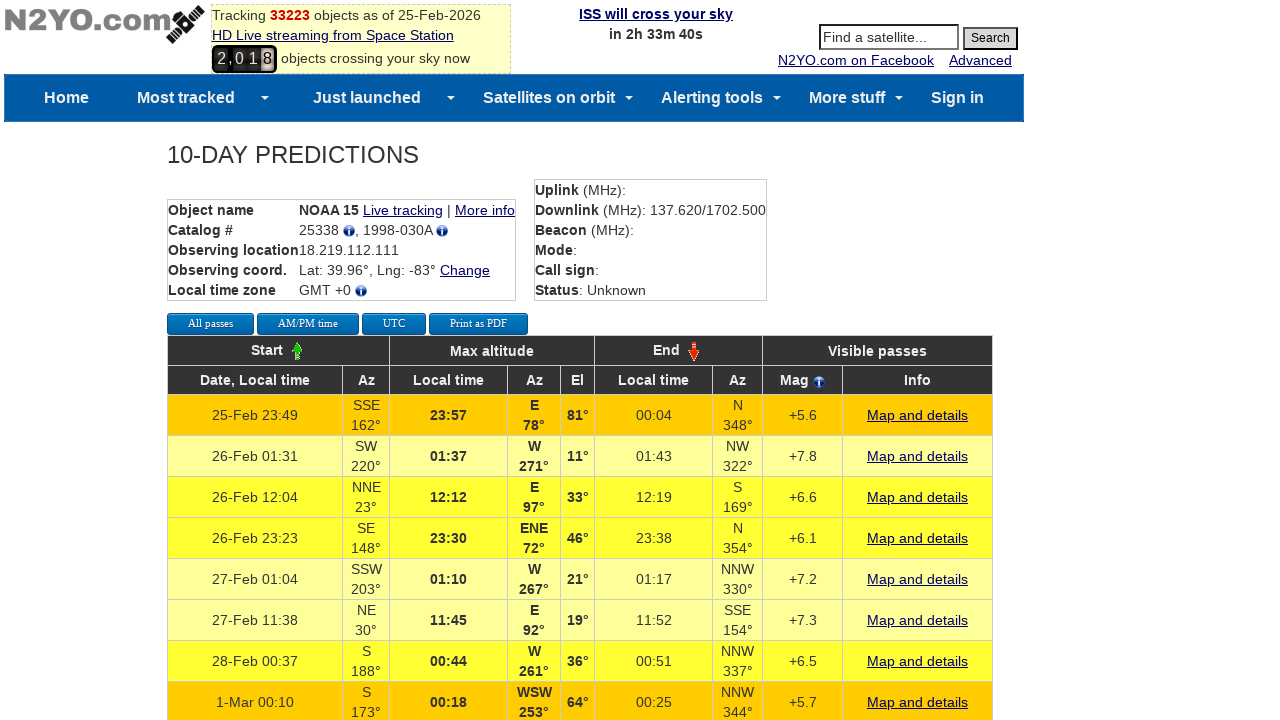

Checked background color of row 20
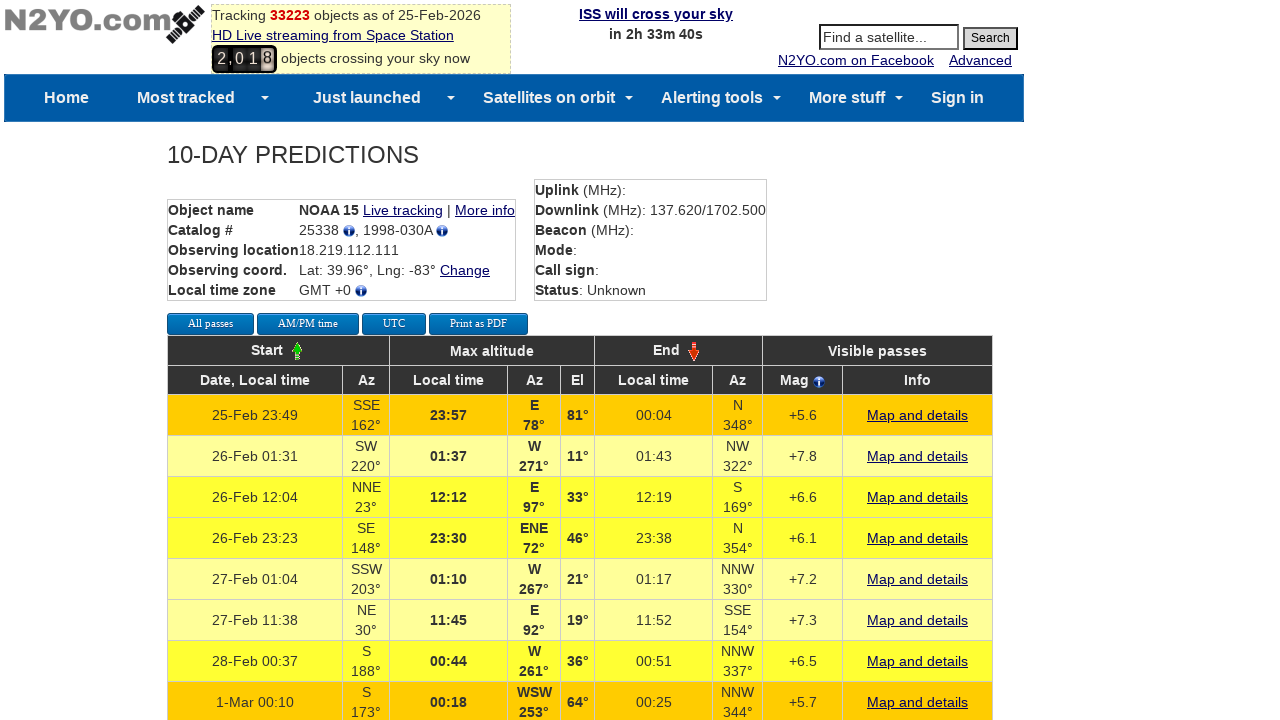

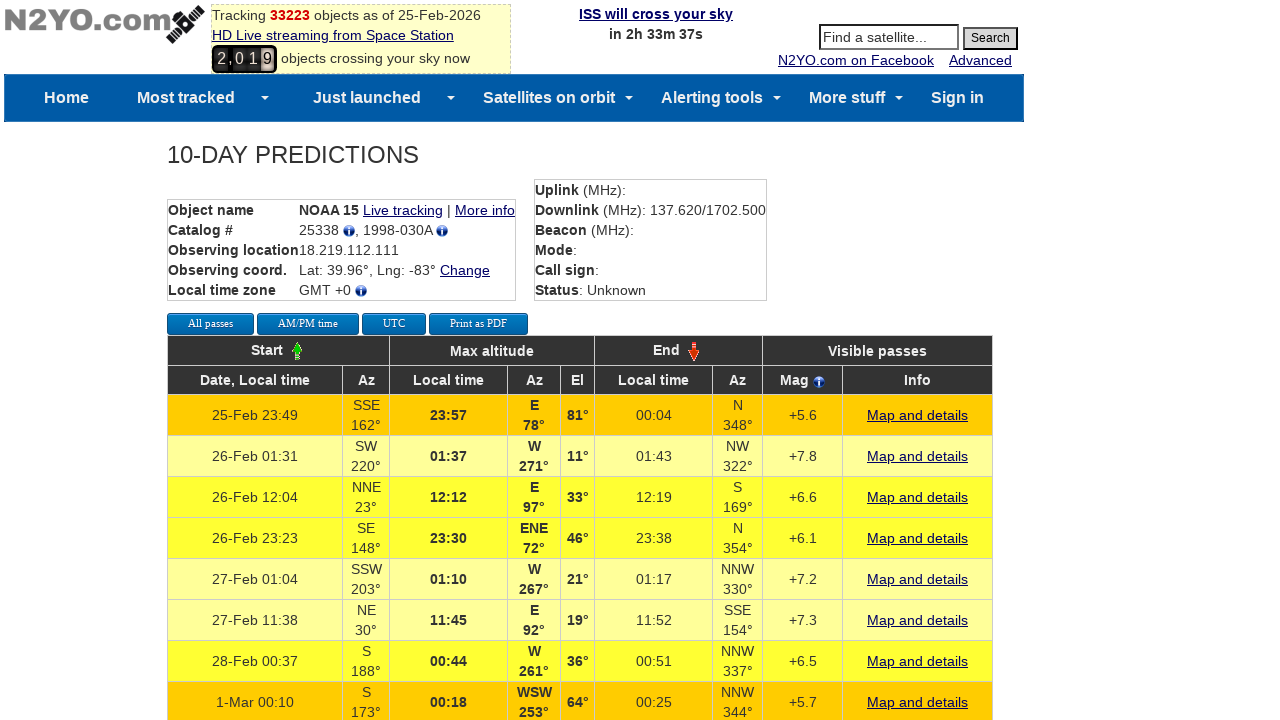